Tests handling two browser windows by clicking a link that opens a new window, then switching to the new window

Starting URL: https://the-internet.herokuapp.com/windows

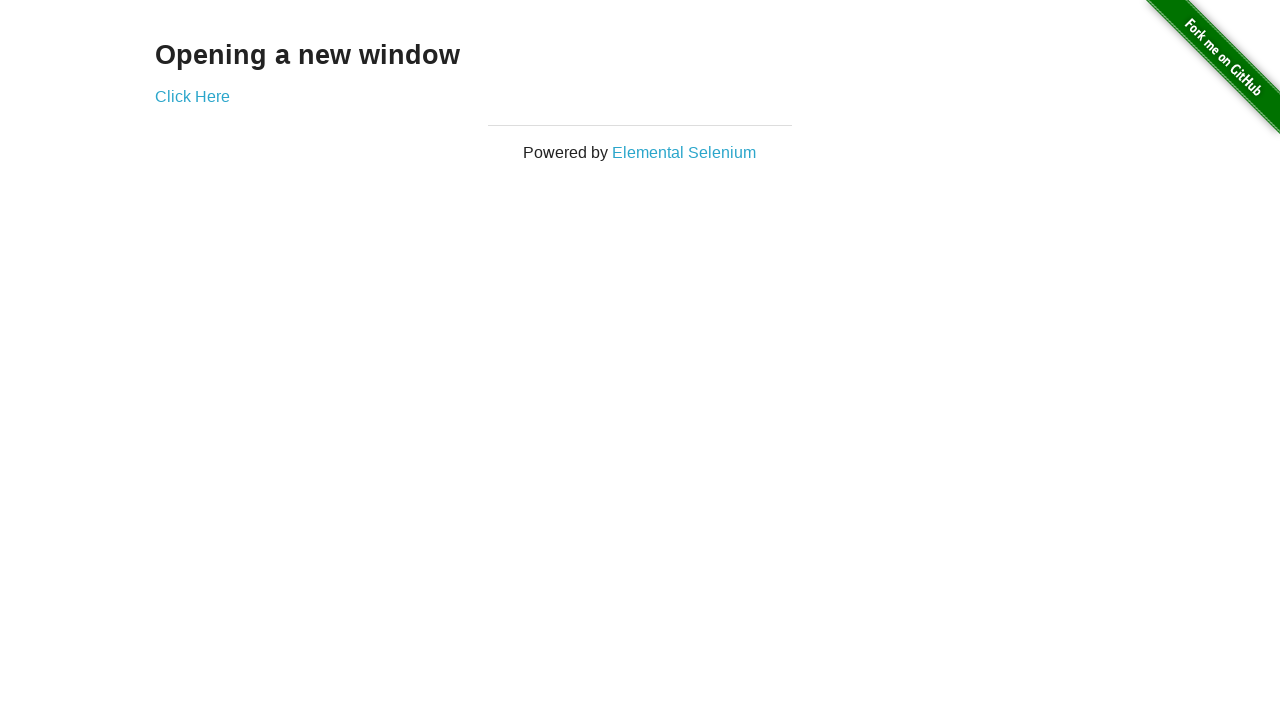

Clicked 'Click Here' link to open new window at (192, 96) on text=Click Here
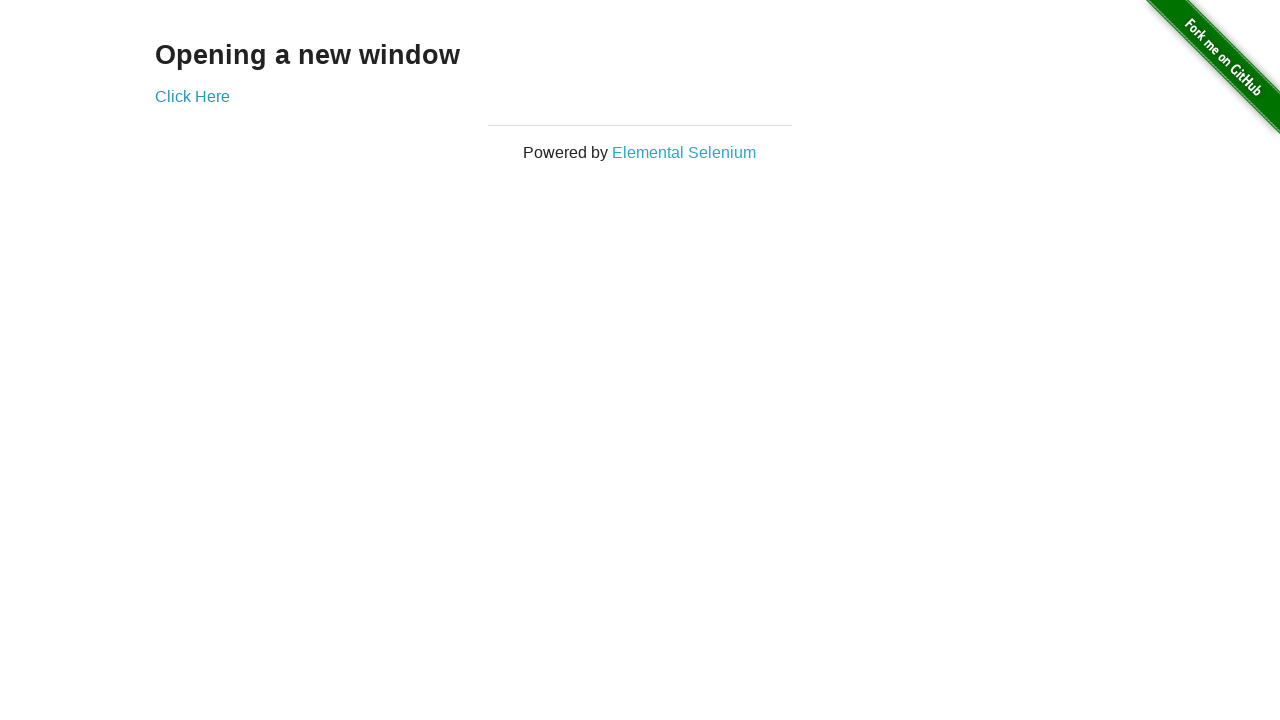

Captured new window/page reference
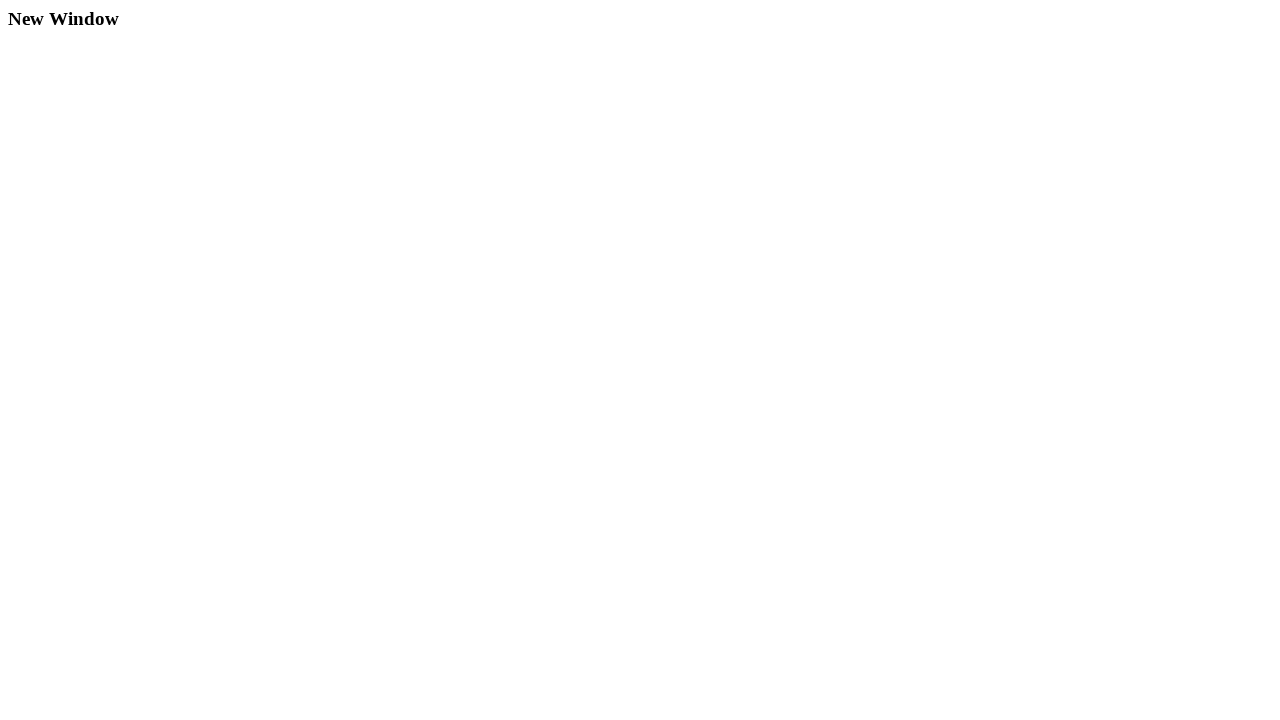

New window finished loading
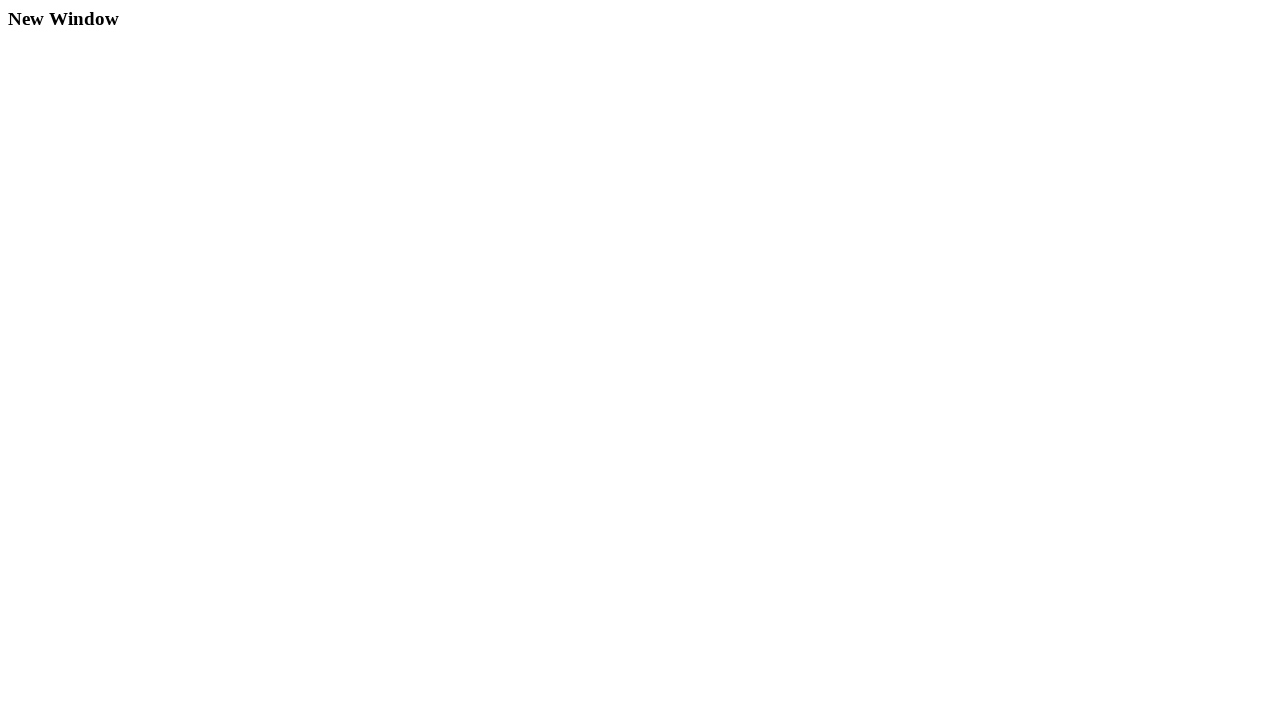

Retrieved new window title: 'New Window'
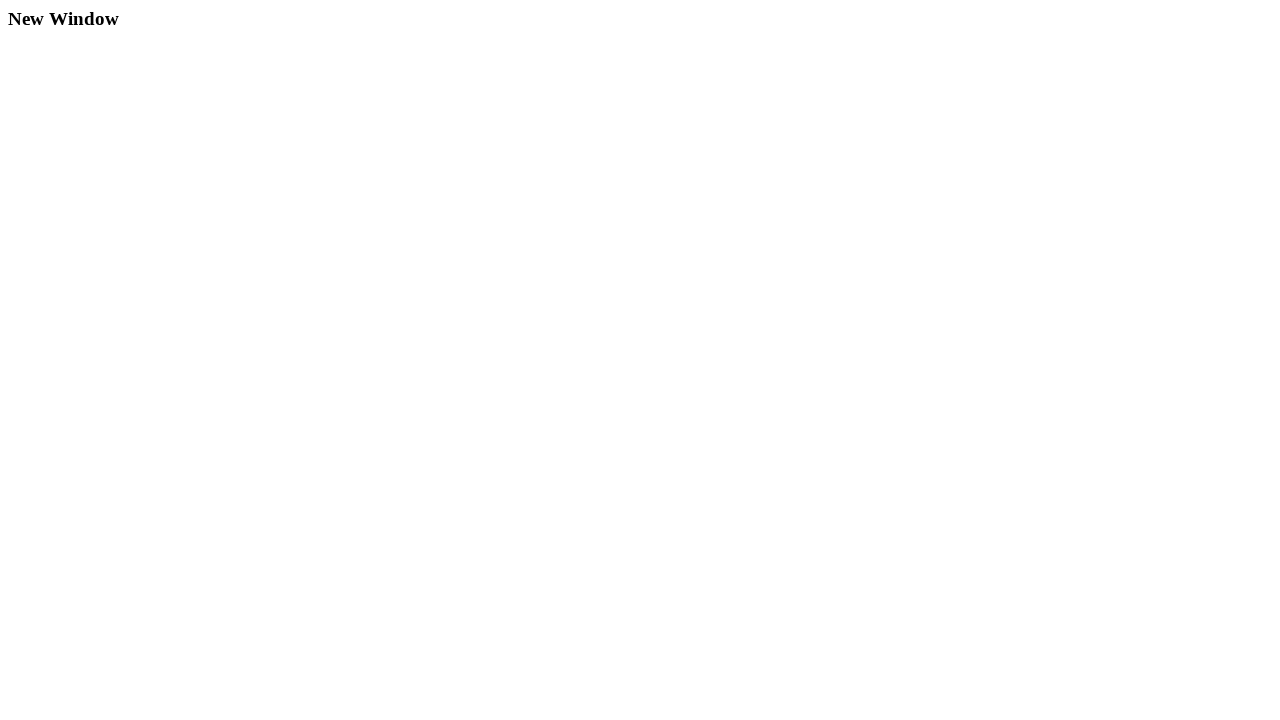

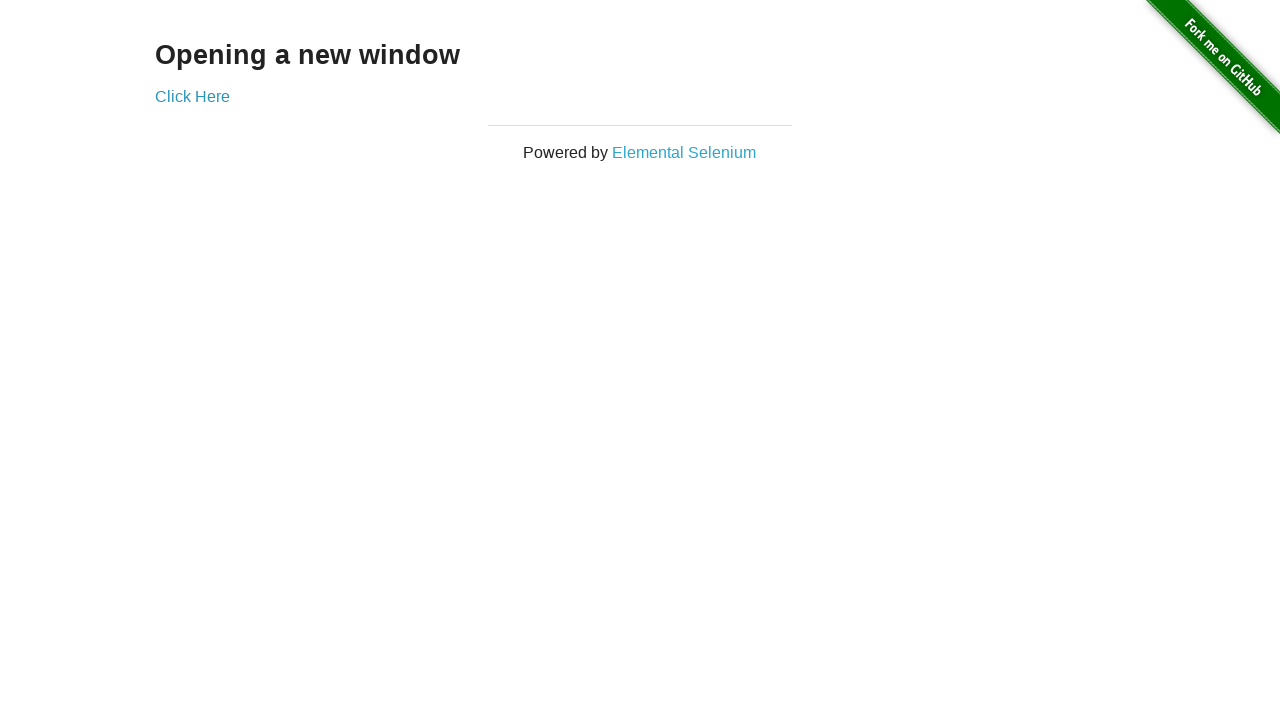